Tests the complete e-commerce checkout flow on demoblaze.com - clicking on a product, adding it to cart, proceeding to checkout, filling in customer details (name, country, city, card info), and completing the purchase.

Starting URL: https://www.demoblaze.com/

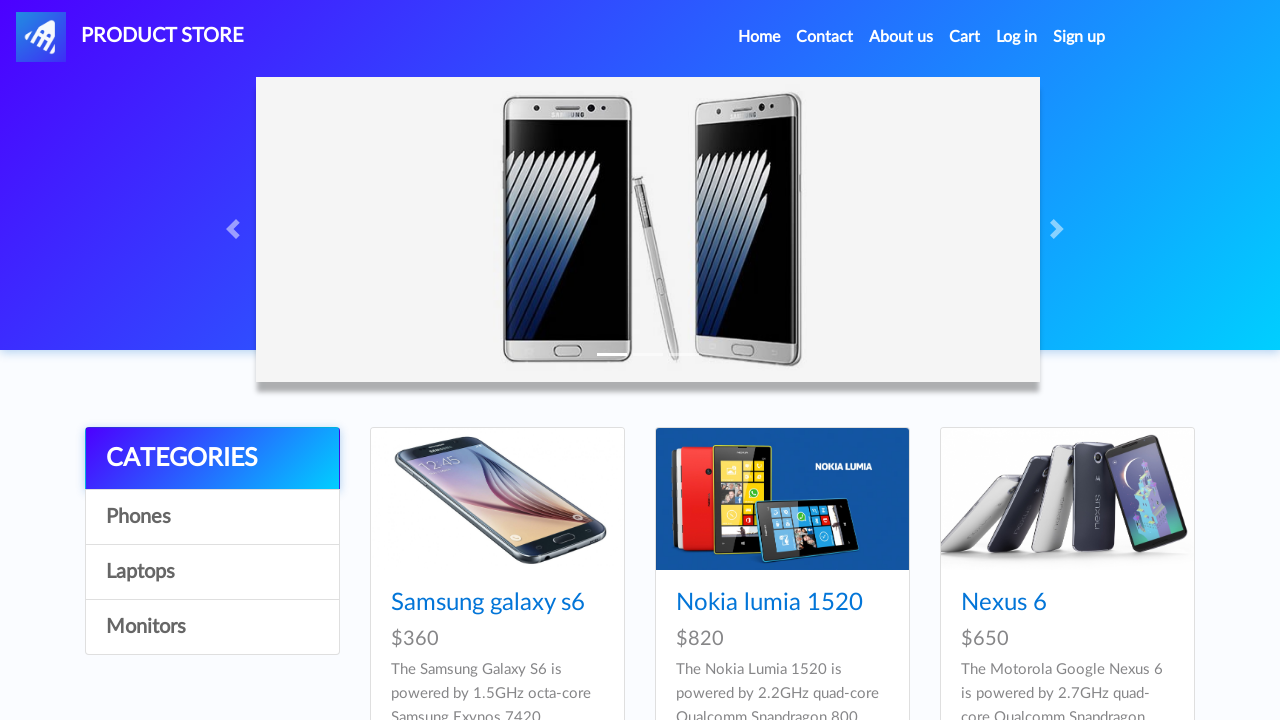

Waited for demoblaze.com page to load
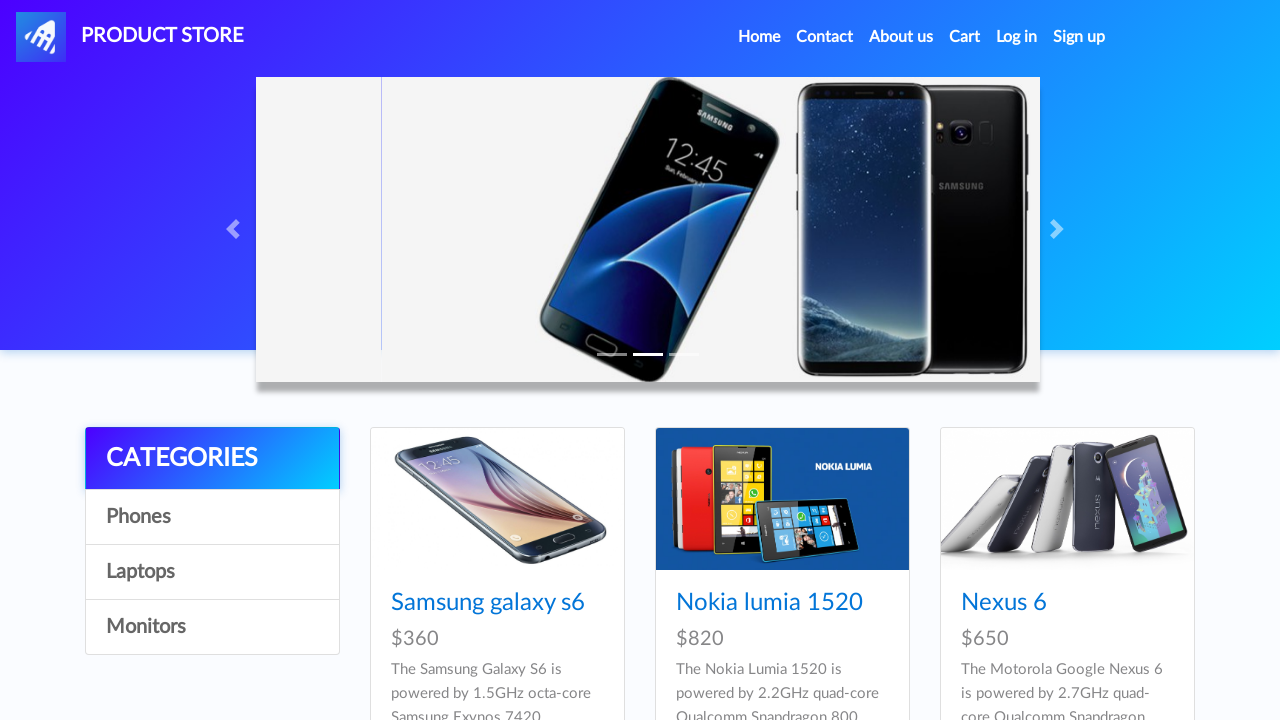

Clicked on first product at (488, 603) on xpath=//*[@id='tbodyid']/div[1]/div/div/h4/a
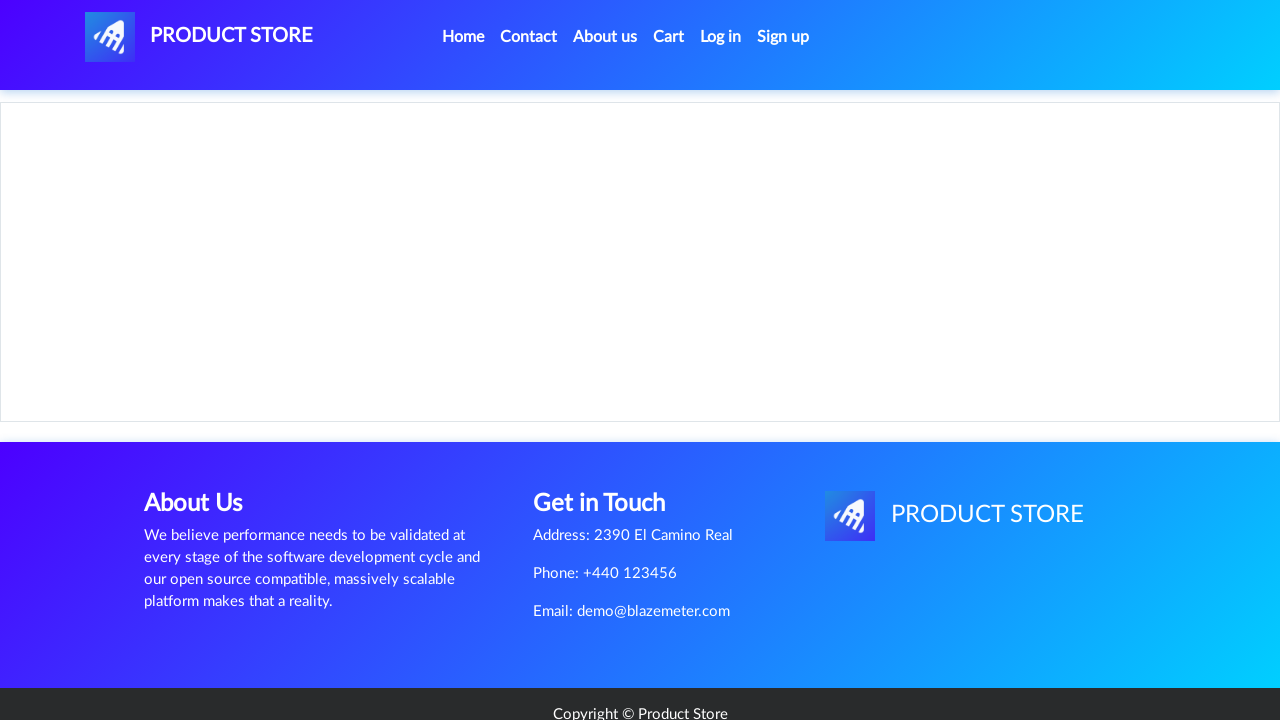

Waited for product details page to load
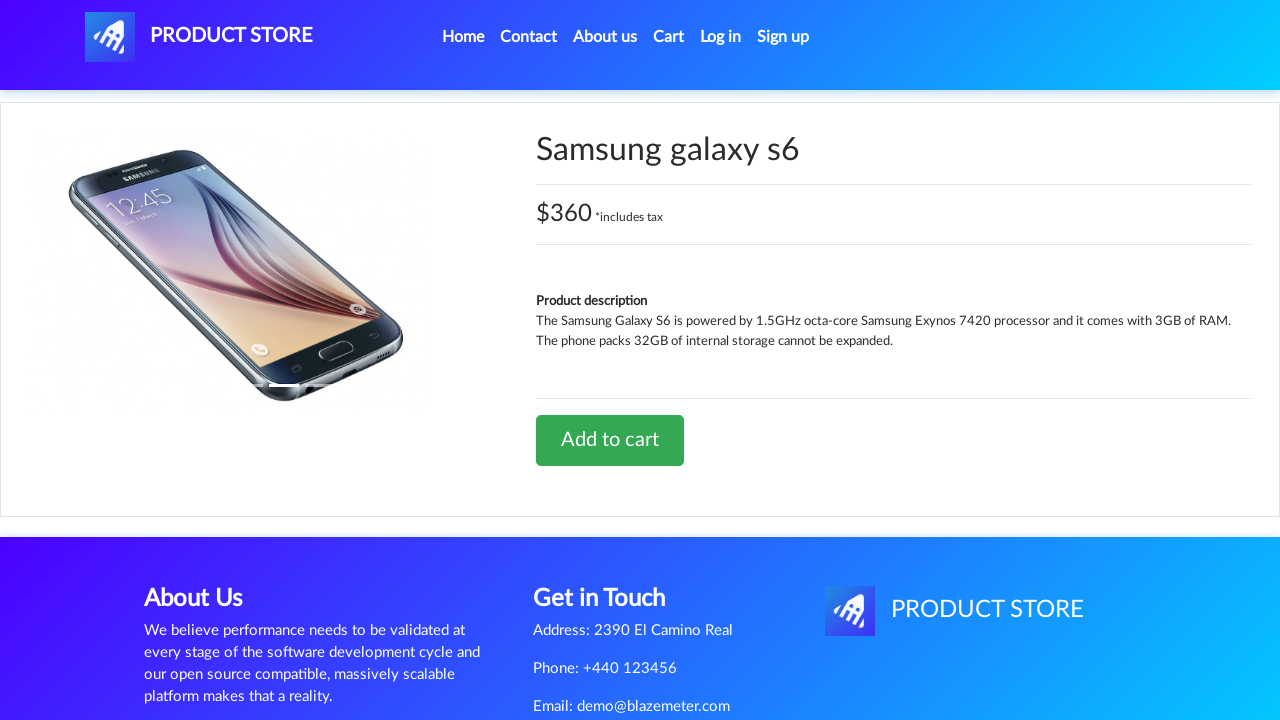

Clicked 'Add to cart' button at (610, 440) on xpath=//*[@id='tbodyid']/div[2]/div/a
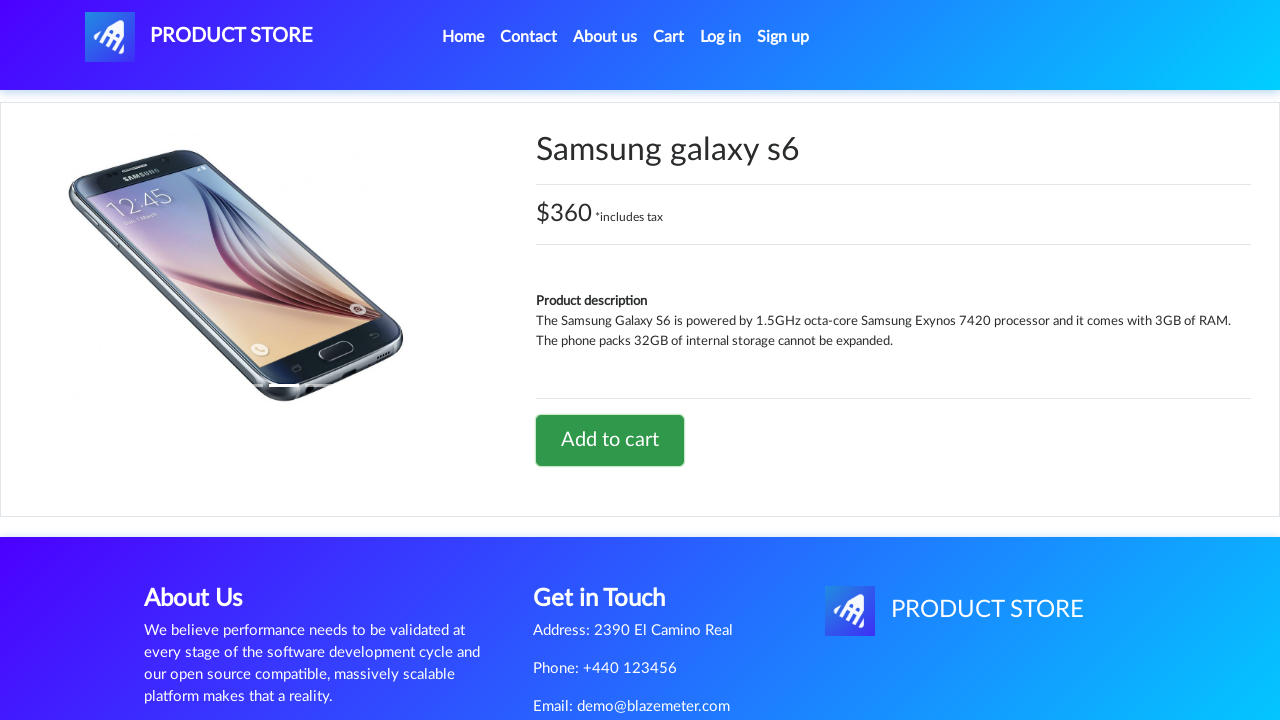

Waited for add to cart action to complete
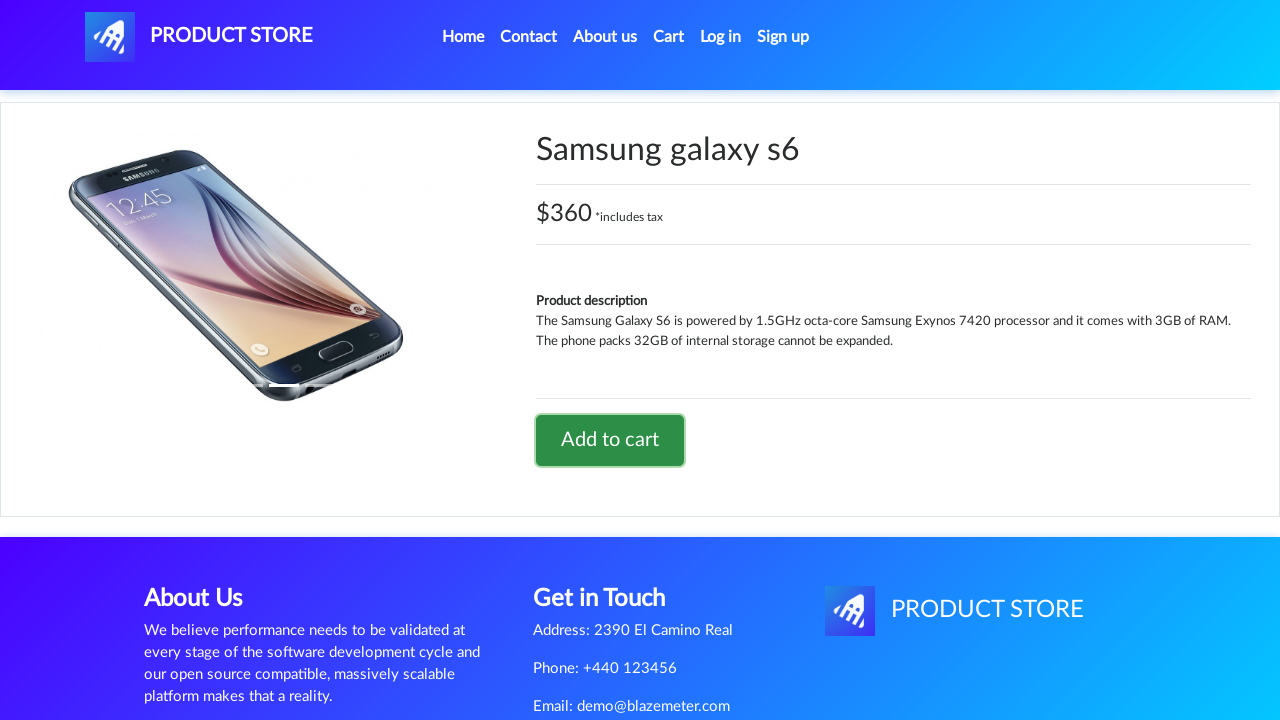

Set up dialog handler to accept alerts
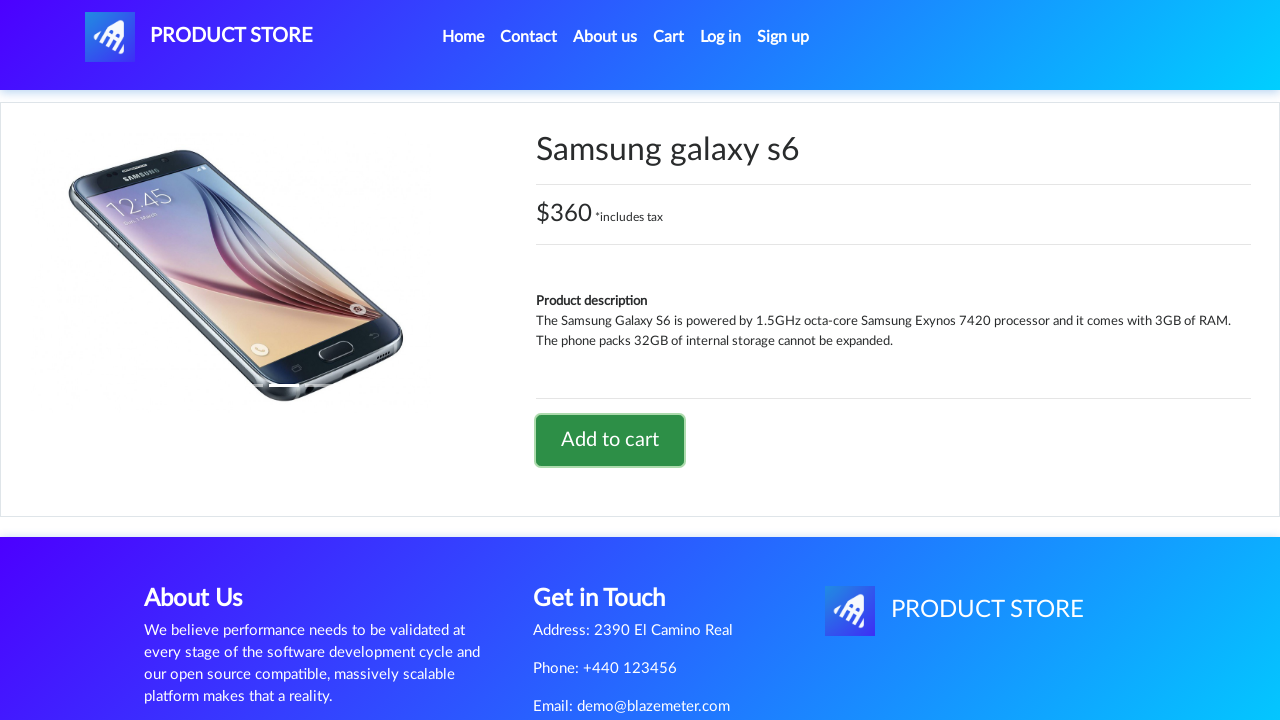

Waited for product added confirmation alert
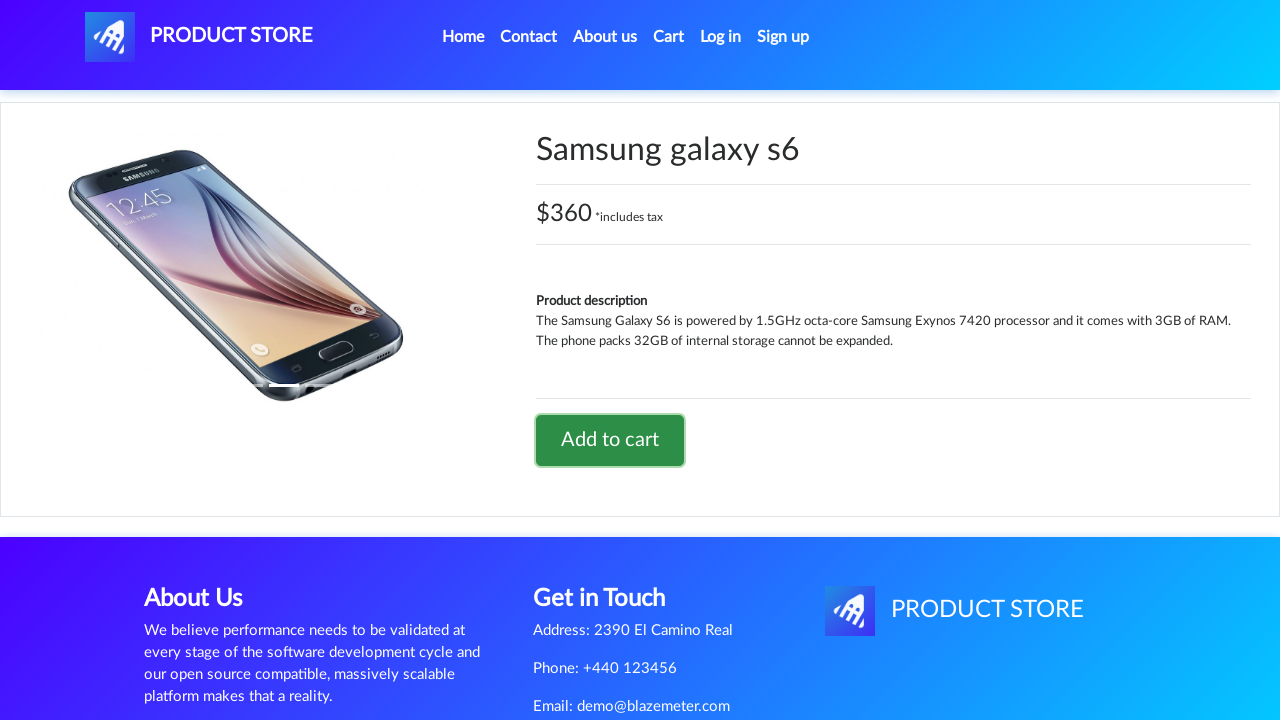

Clicked on Cart link to view shopping cart at (669, 37) on #cartur
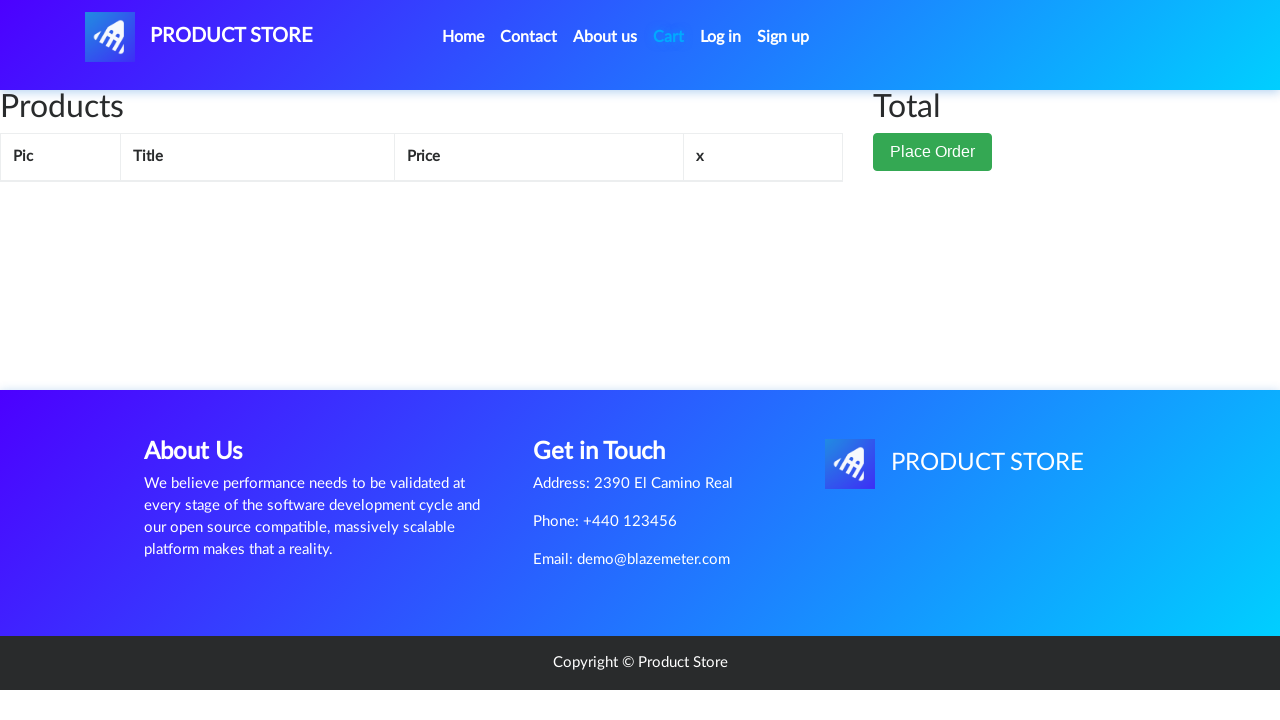

Waited for cart page to load
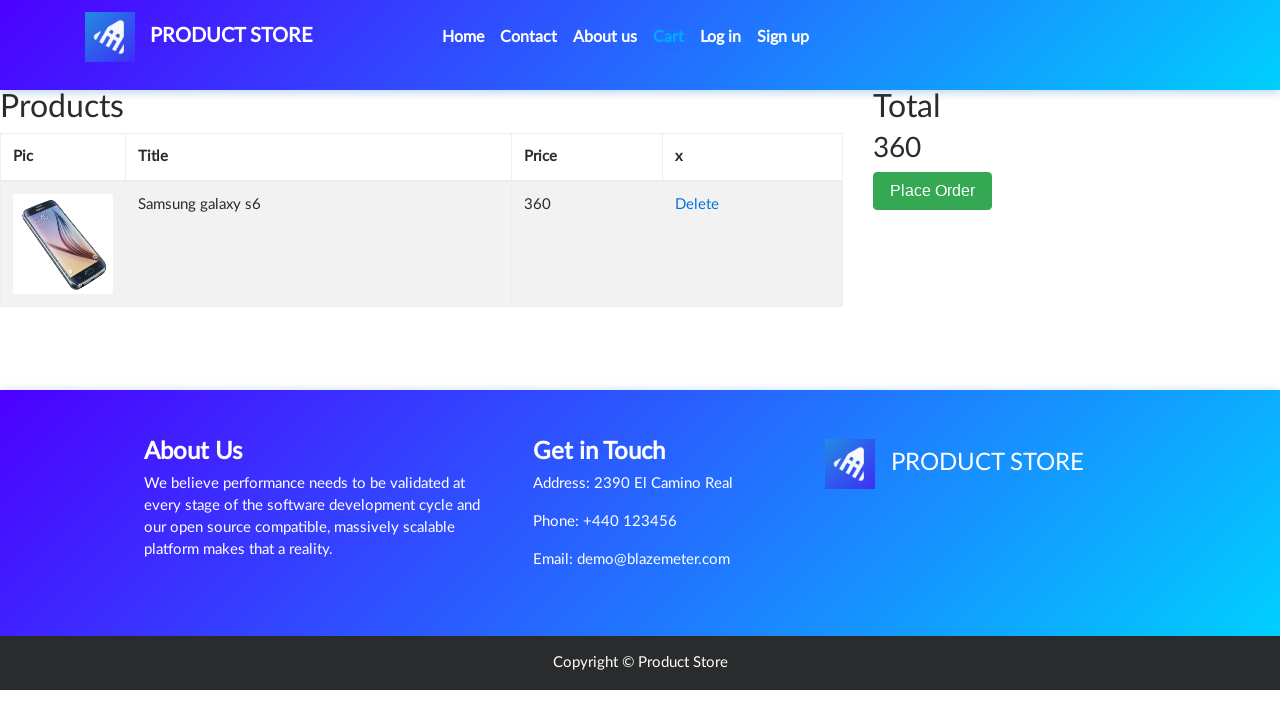

Clicked 'Place Order' button at (933, 191) on xpath=//*[@id='page-wrapper']/div/div[2]/button
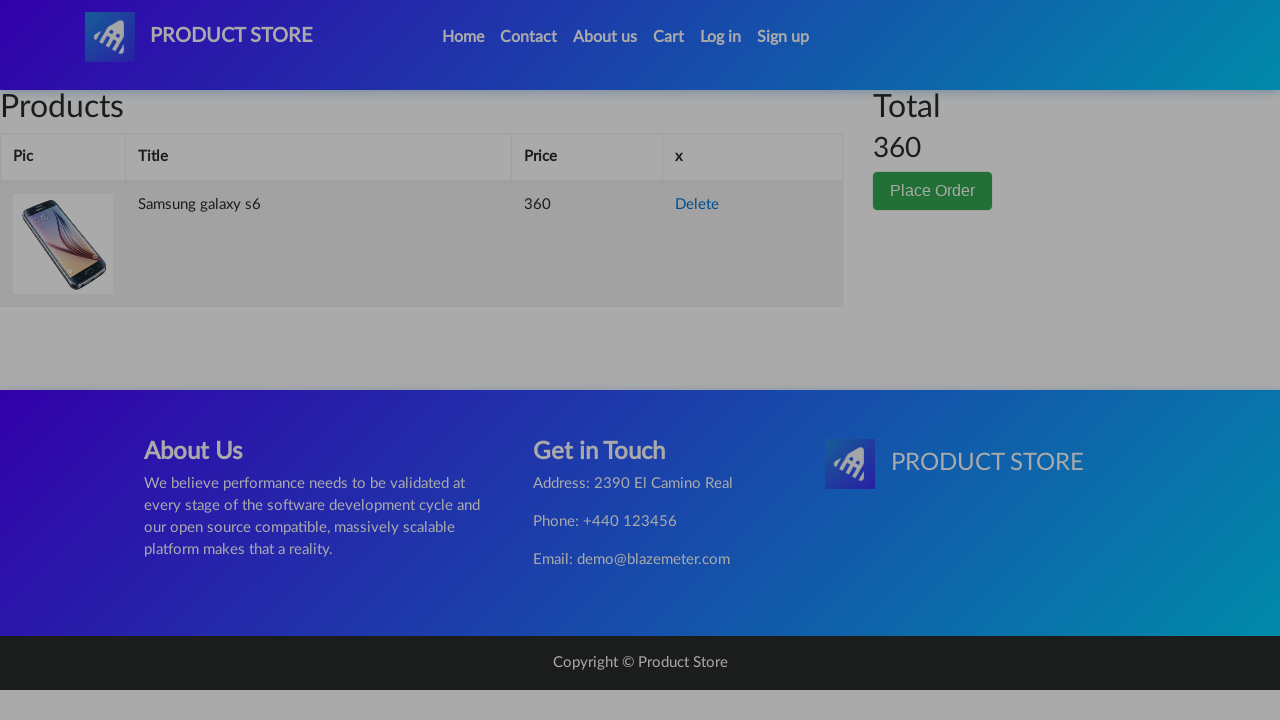

Waited for checkout modal to appear
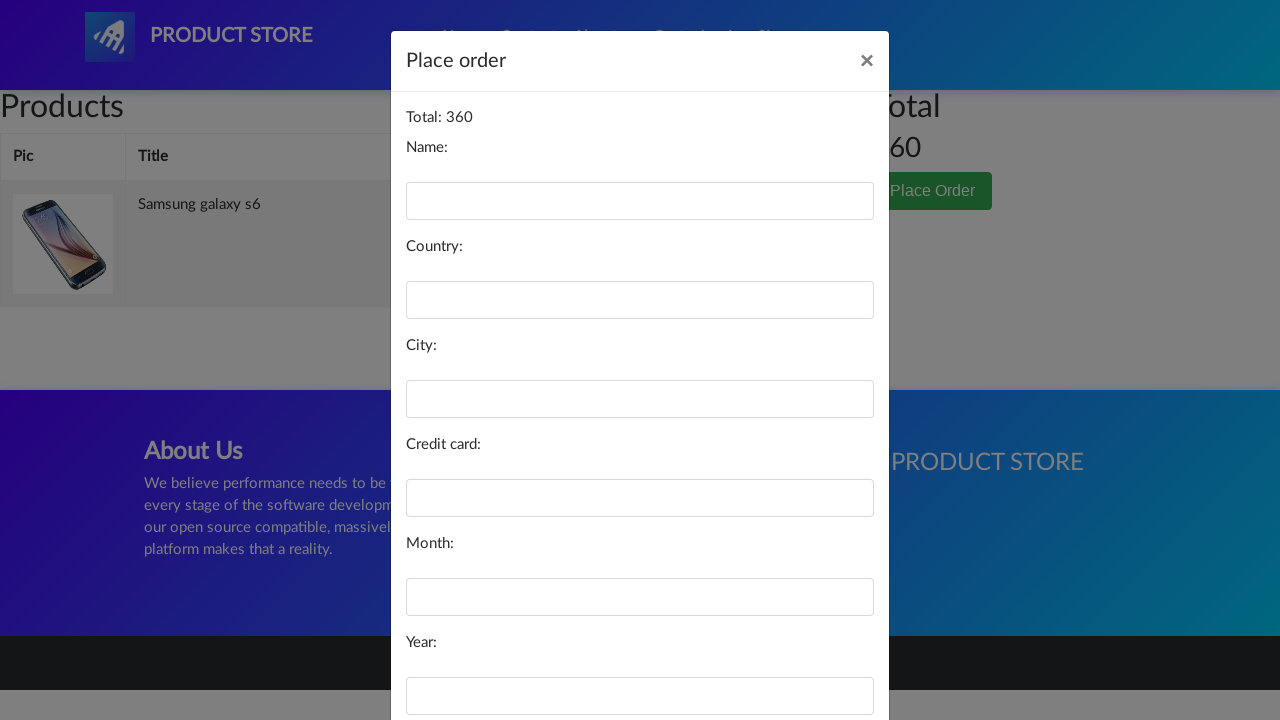

Clicked 'Purchase' button to trigger validation at (823, 655) on xpath=//*[@id='orderModal']/div/div/div[3]/button[2]
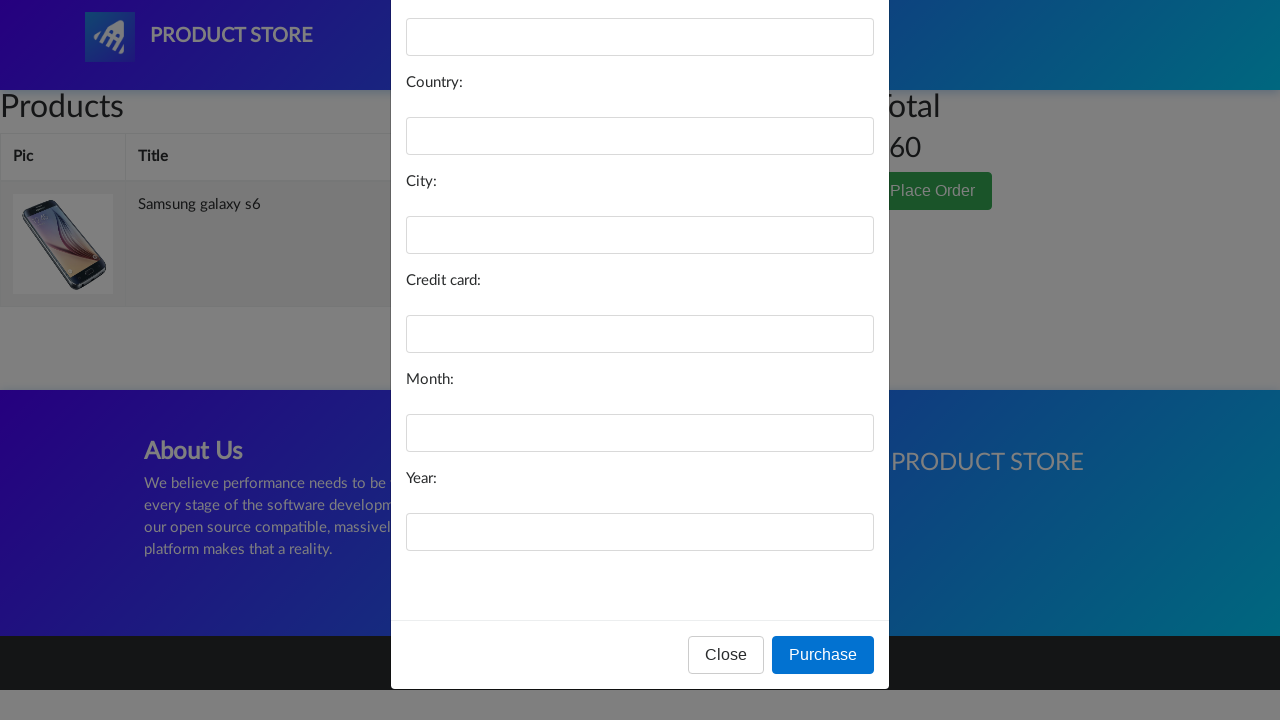

Waited for form validation response
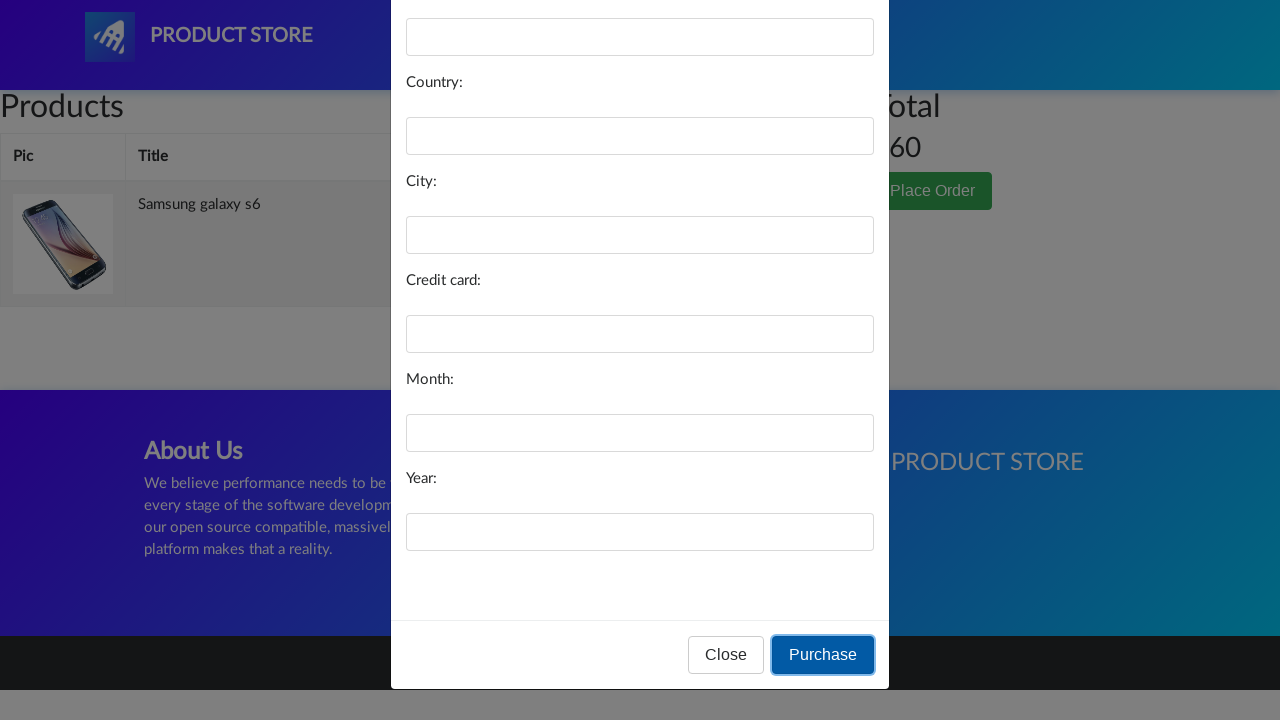

Filled in customer name 'Rahul' on #name
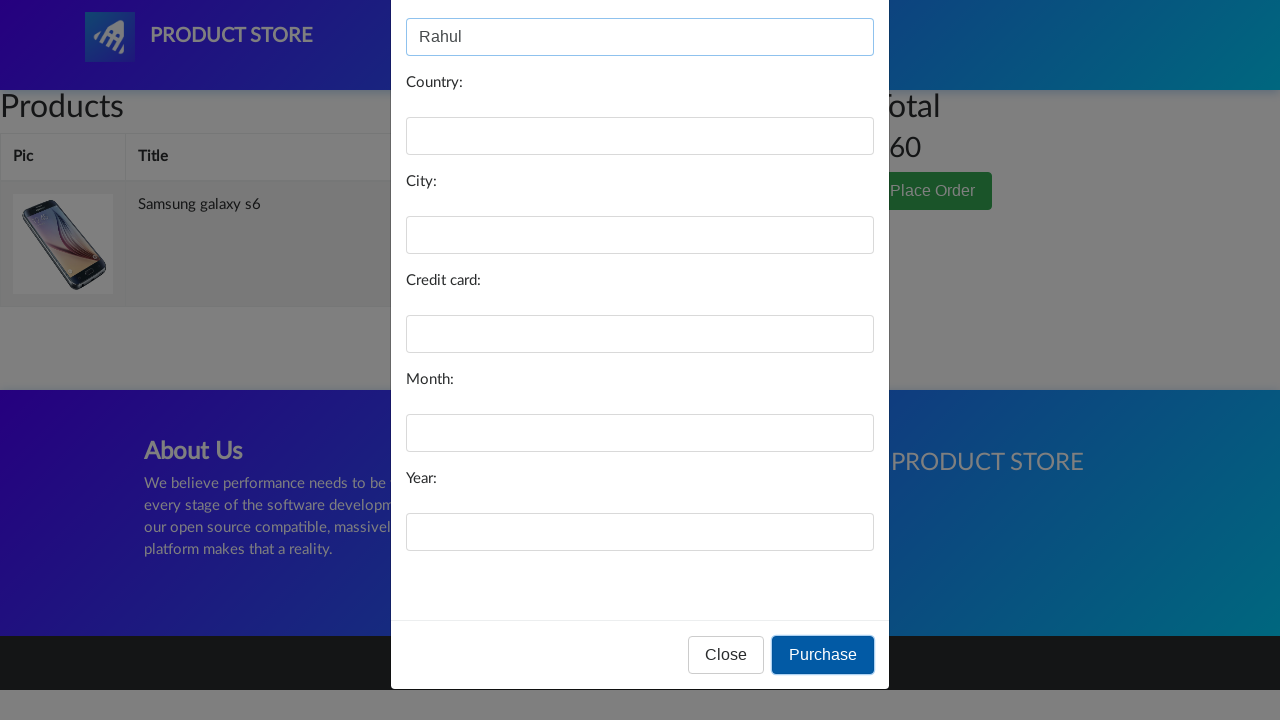

Waited after entering customer name
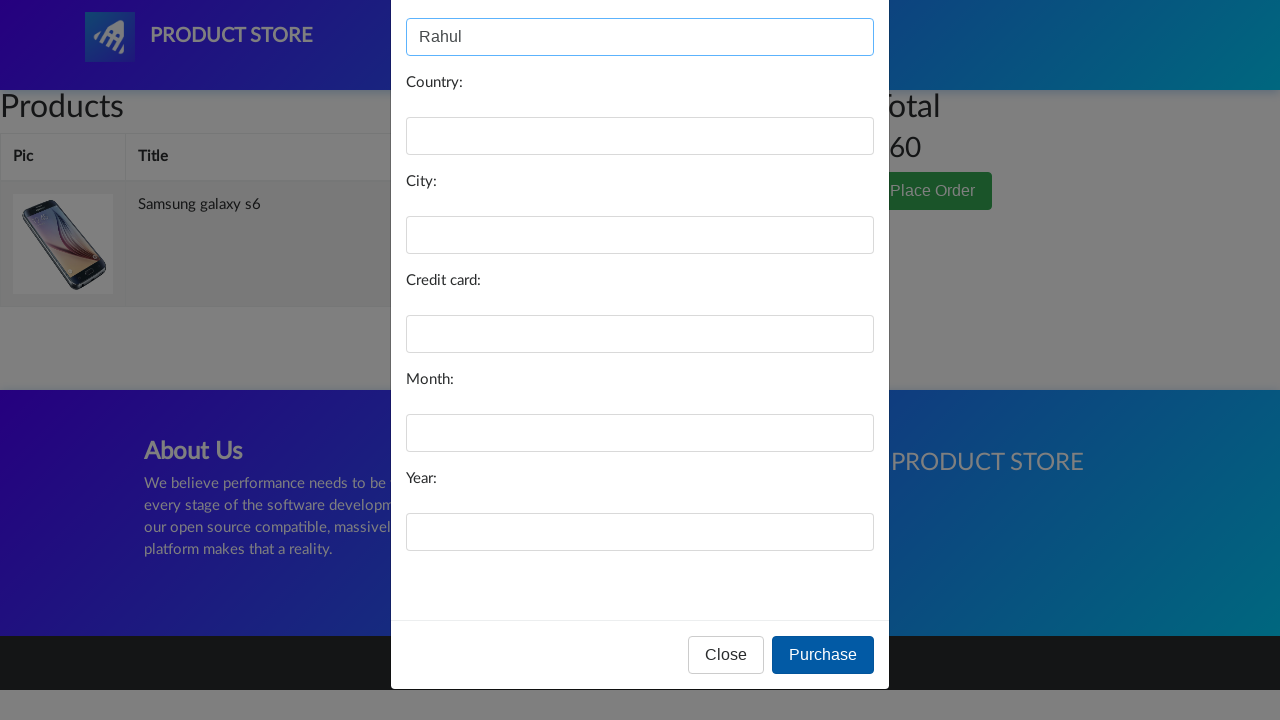

Filled in country 'India' on #country
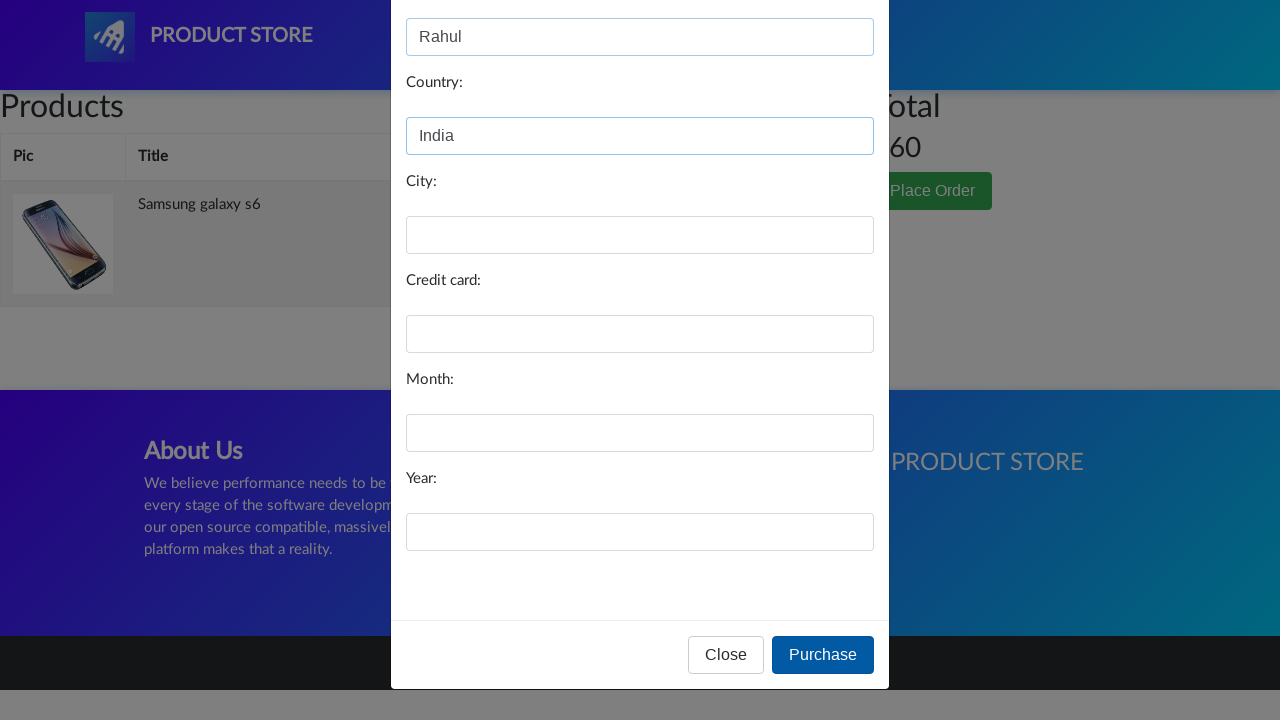

Waited after entering country
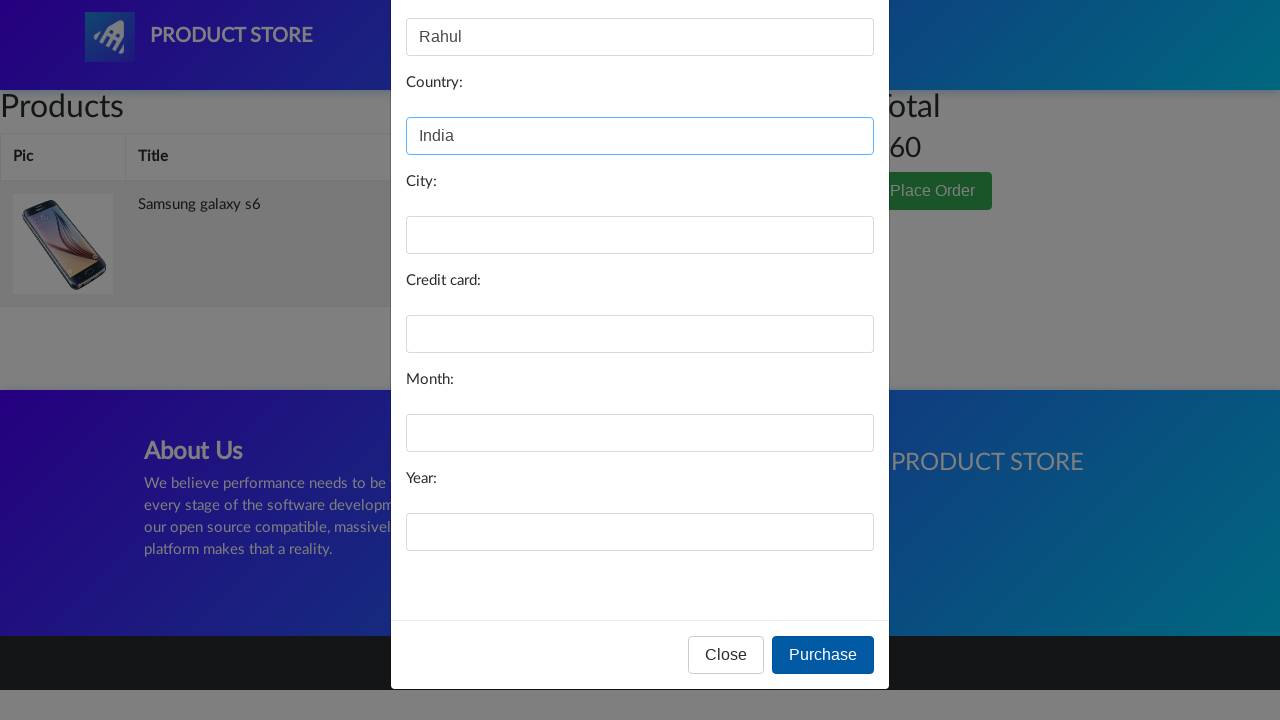

Filled in city 'Noida' on #city
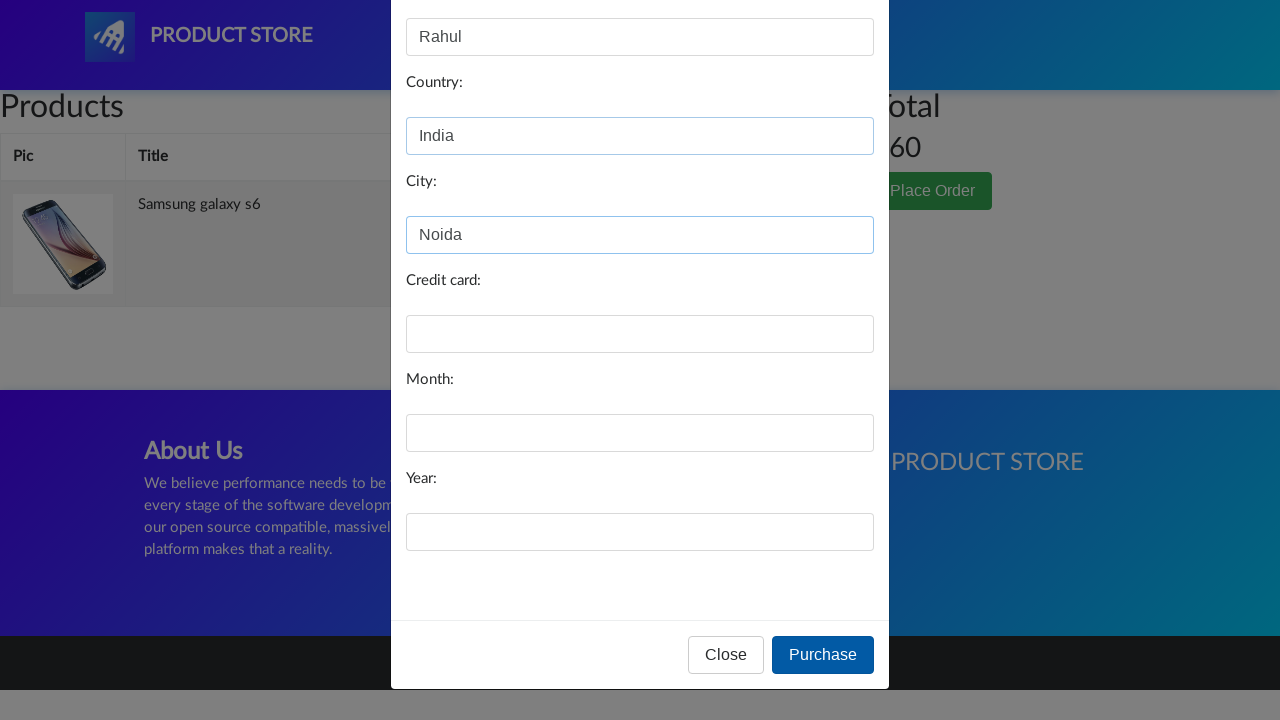

Waited after entering city
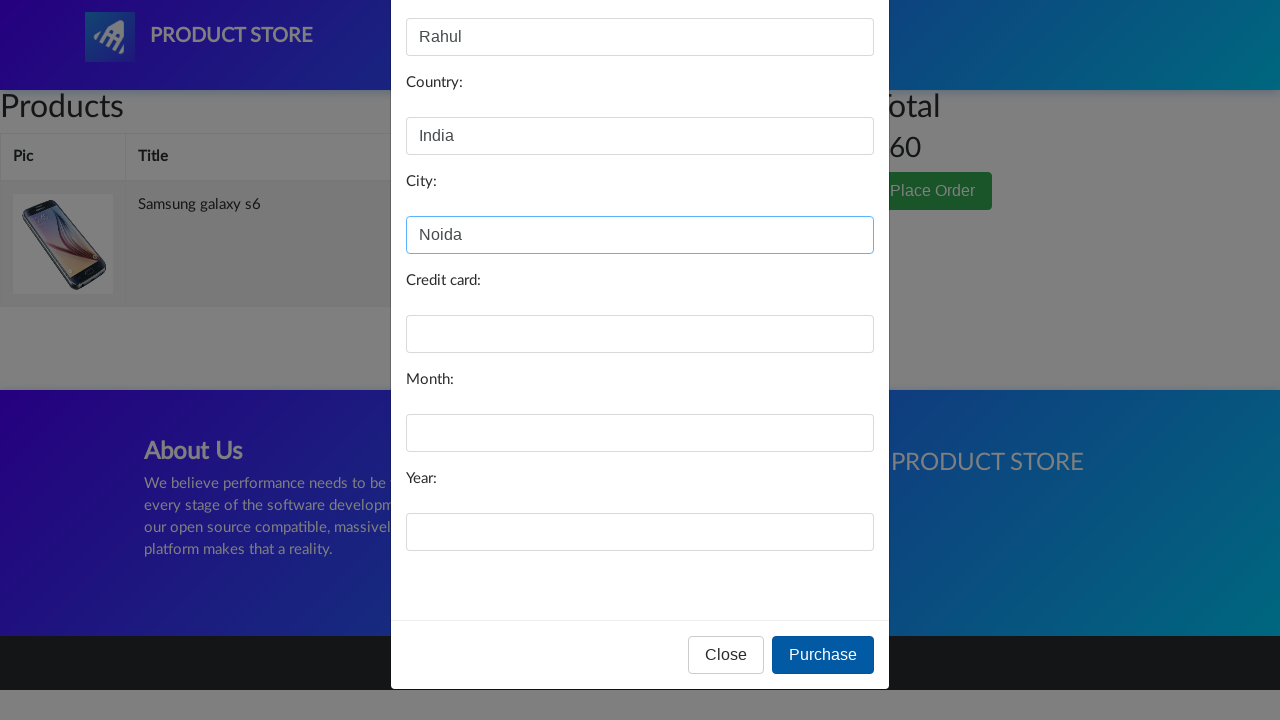

Filled in card type 'Visa' on #card
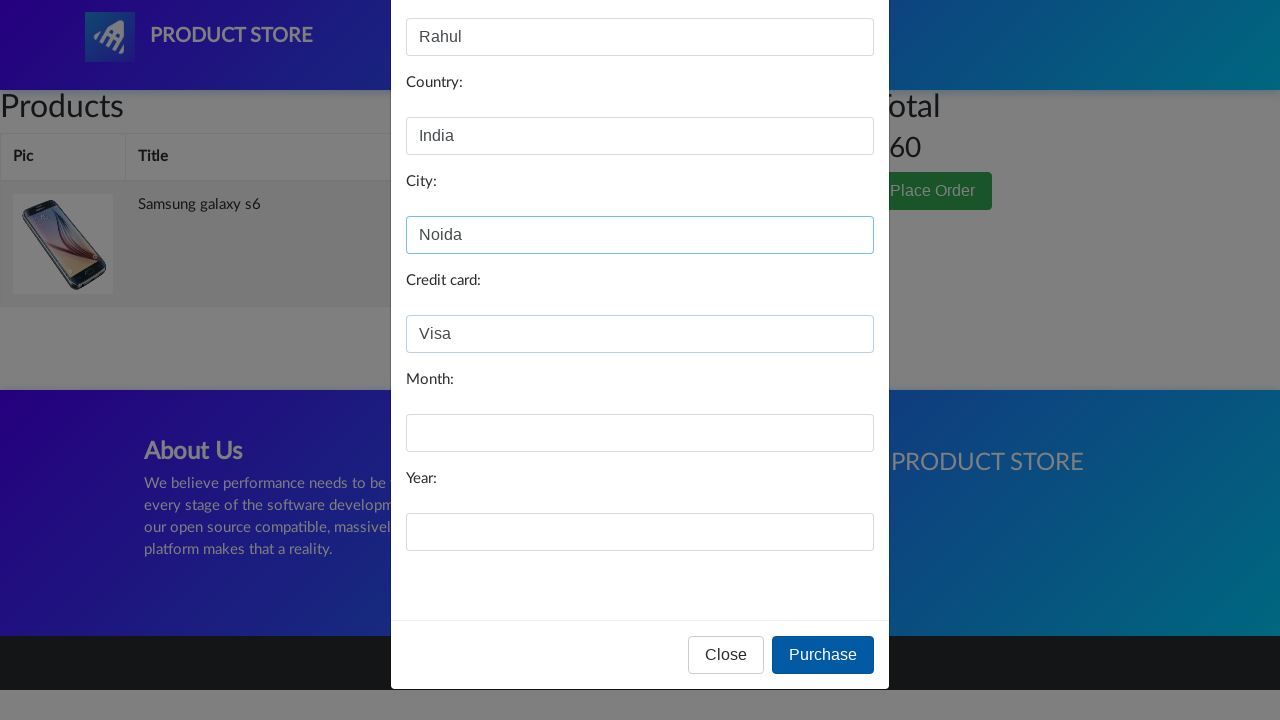

Waited after entering card type
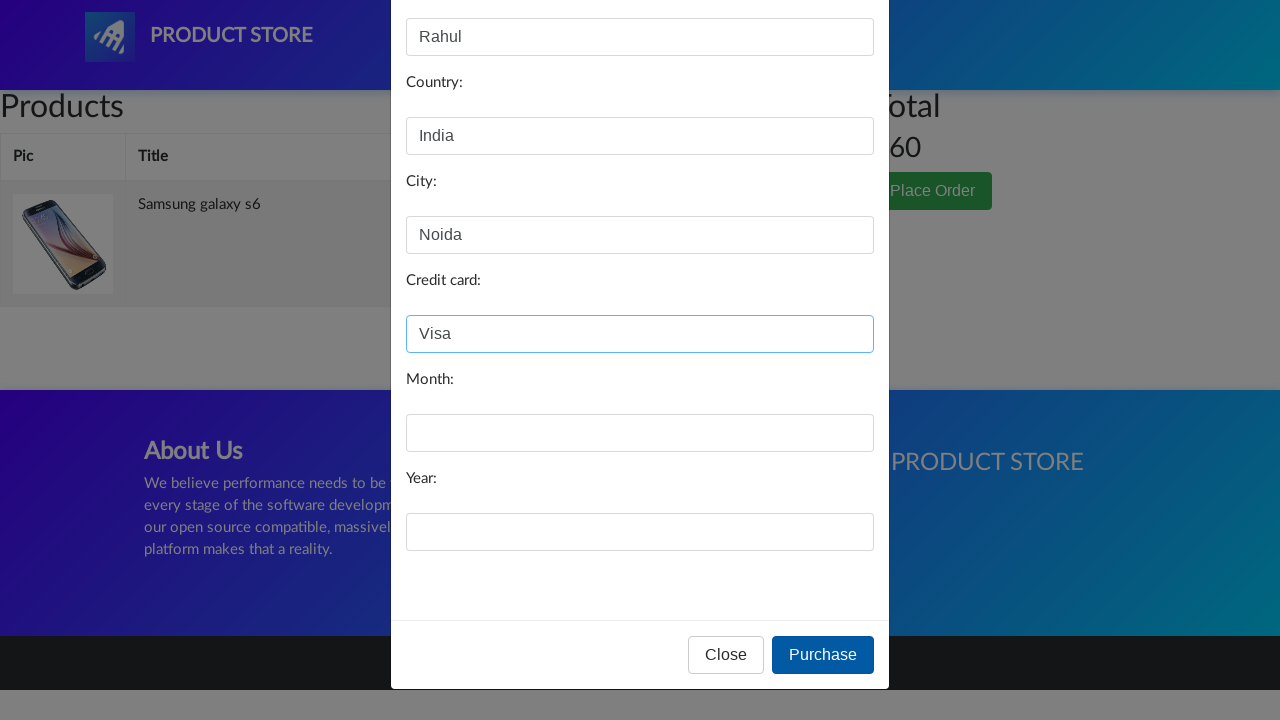

Filled in expiration month 'march' on #month
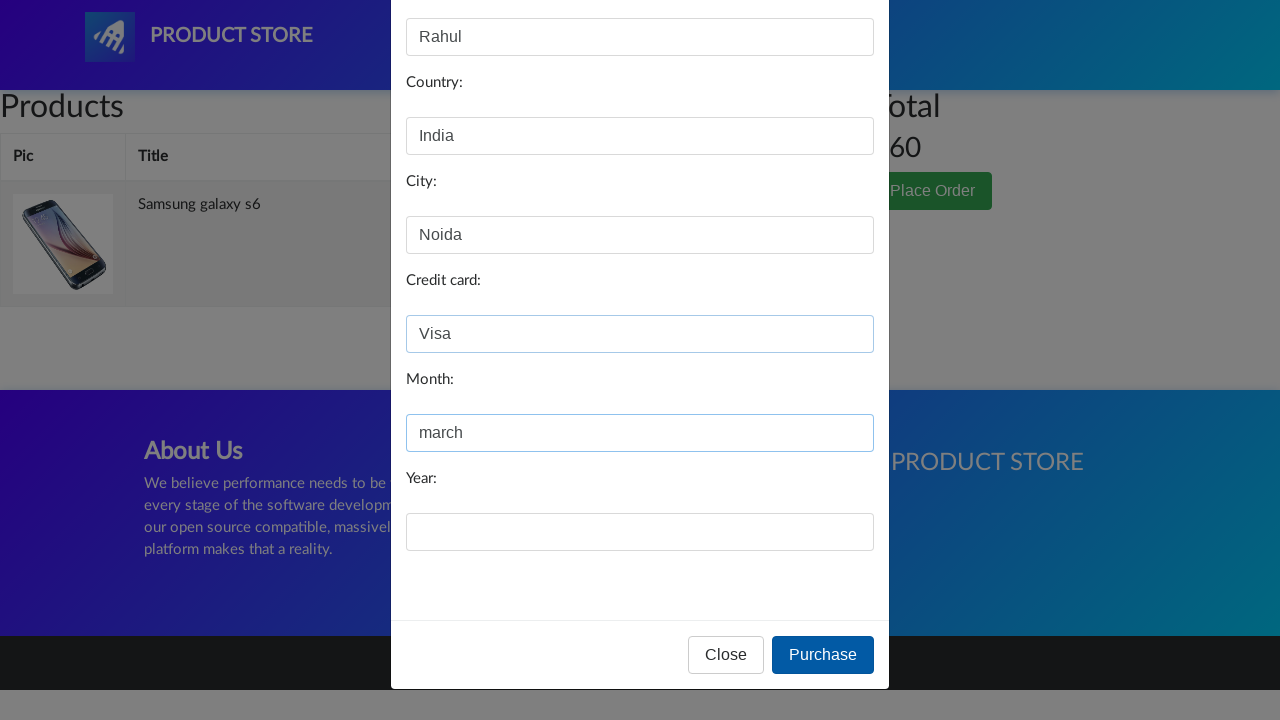

Waited after entering expiration month
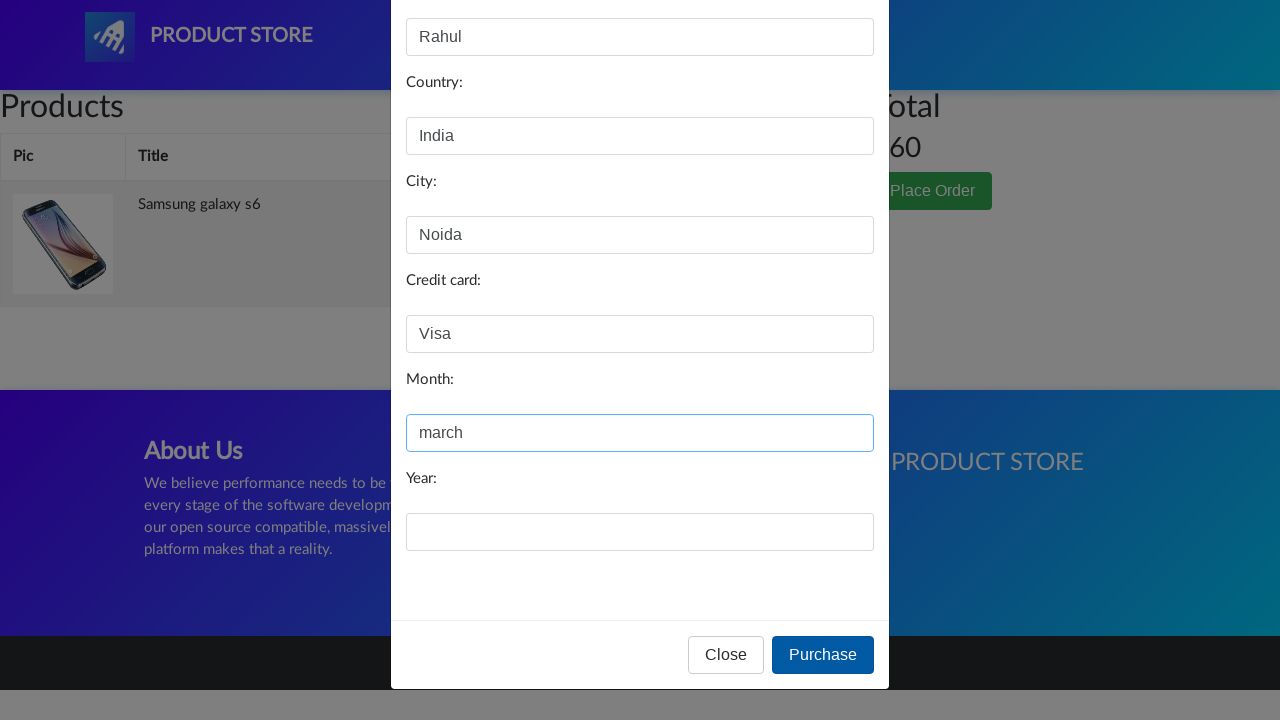

Filled in expiration year '2023' on #year
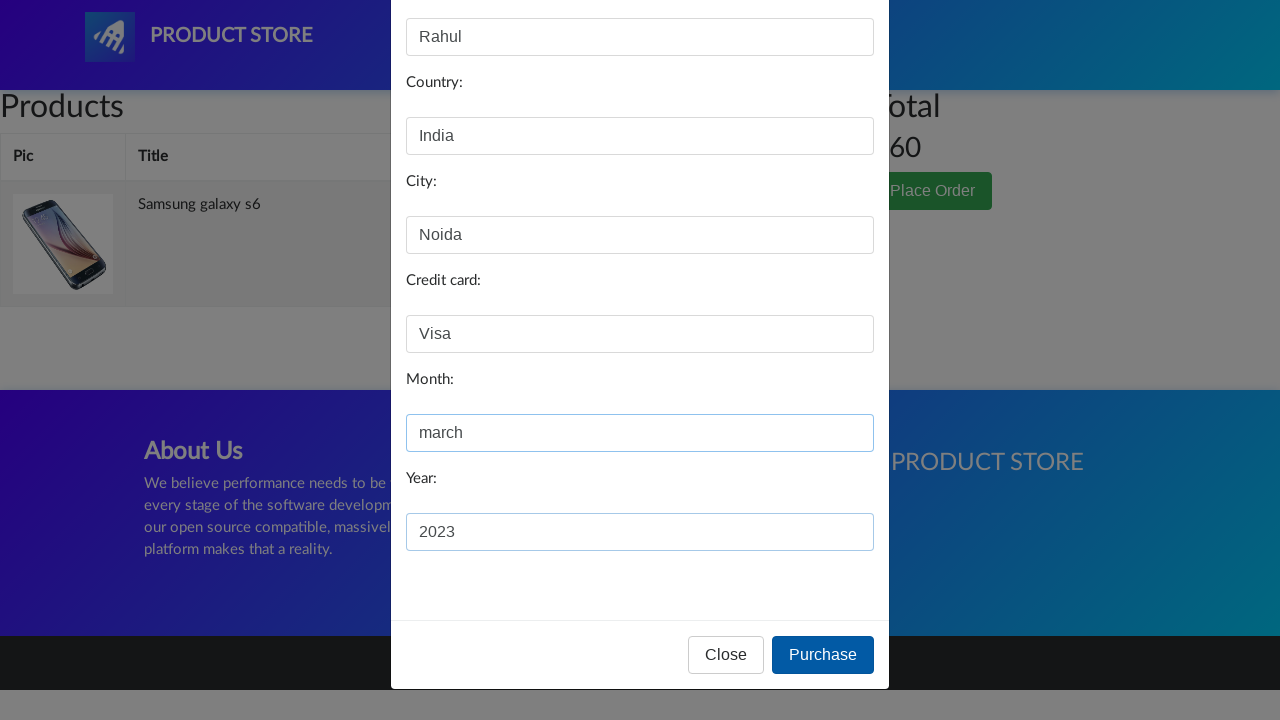

Waited after entering expiration year
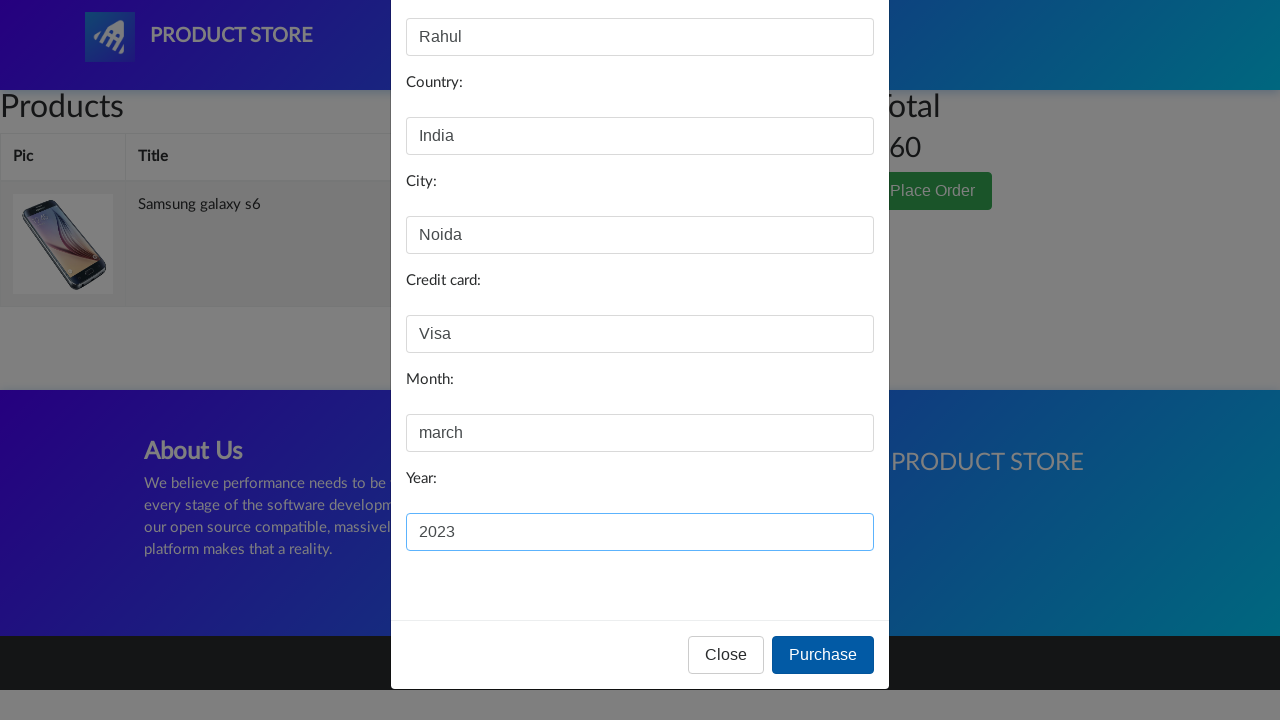

Clicked 'Purchase' button to complete the order at (823, 655) on xpath=//*[@id='orderModal']/div/div/div[3]/button[2]
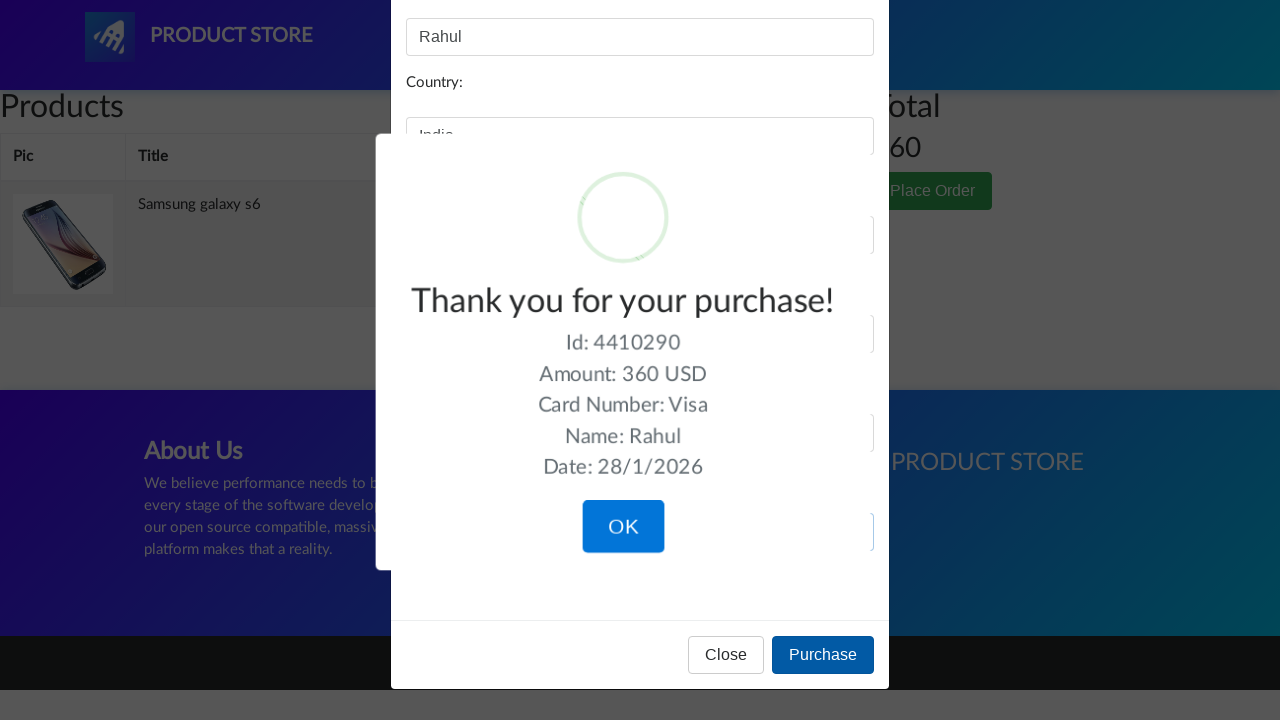

Waited for order completion and confirmation
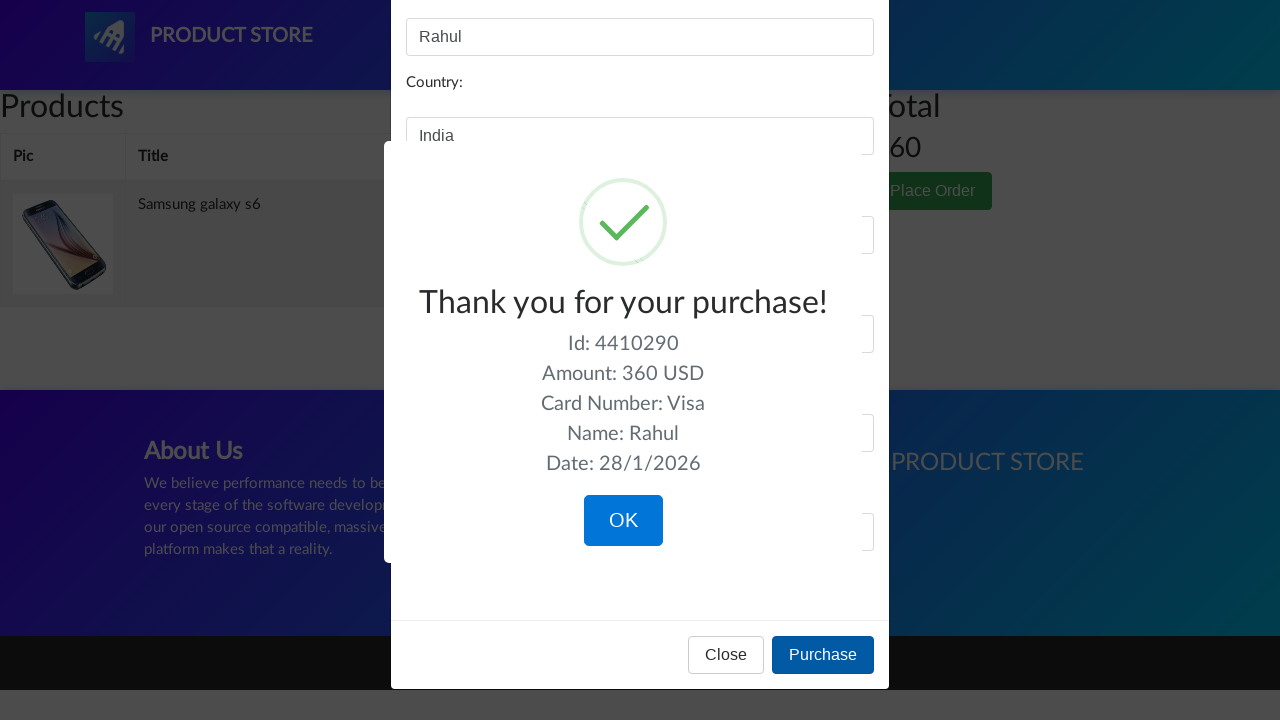

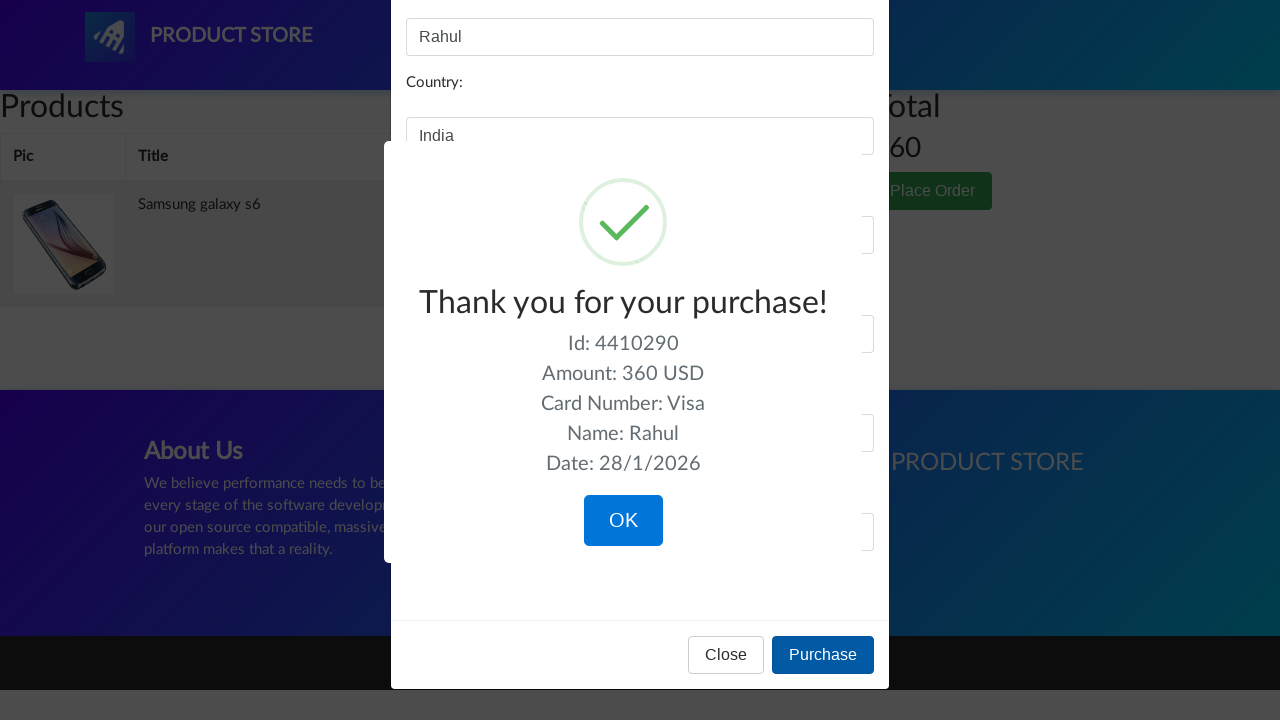